Tests table sorting functionality by clicking the Email column header and verifying alphabetical sorting

Starting URL: http://the-internet.herokuapp.com/tables

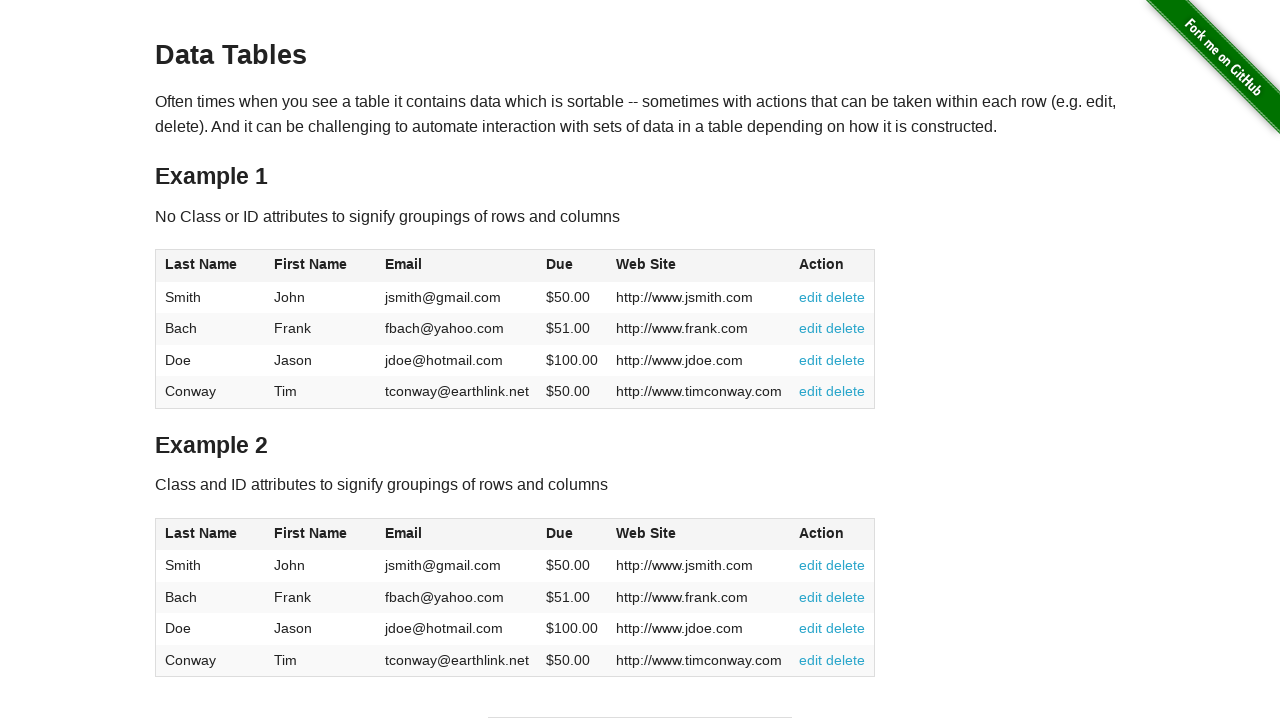

Clicked Email column header to sort table at (457, 266) on #table1 thead tr th:nth-of-type(3)
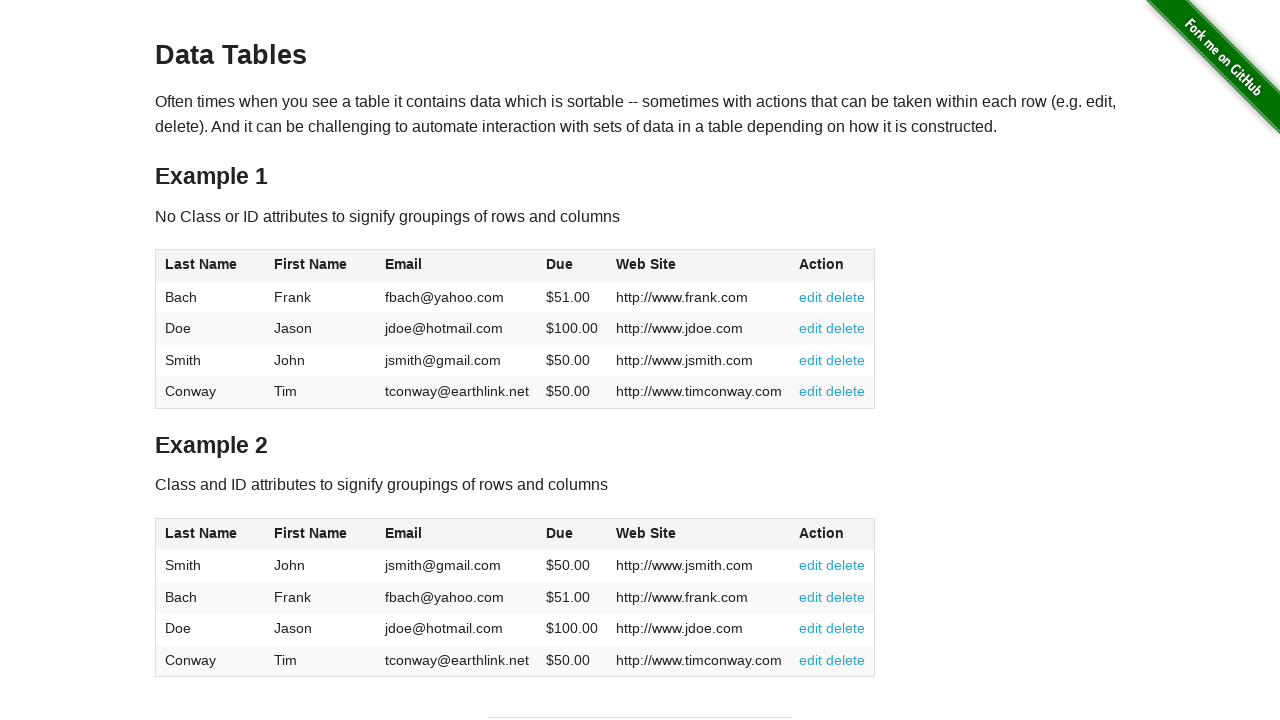

Table data loaded and Email column is visible
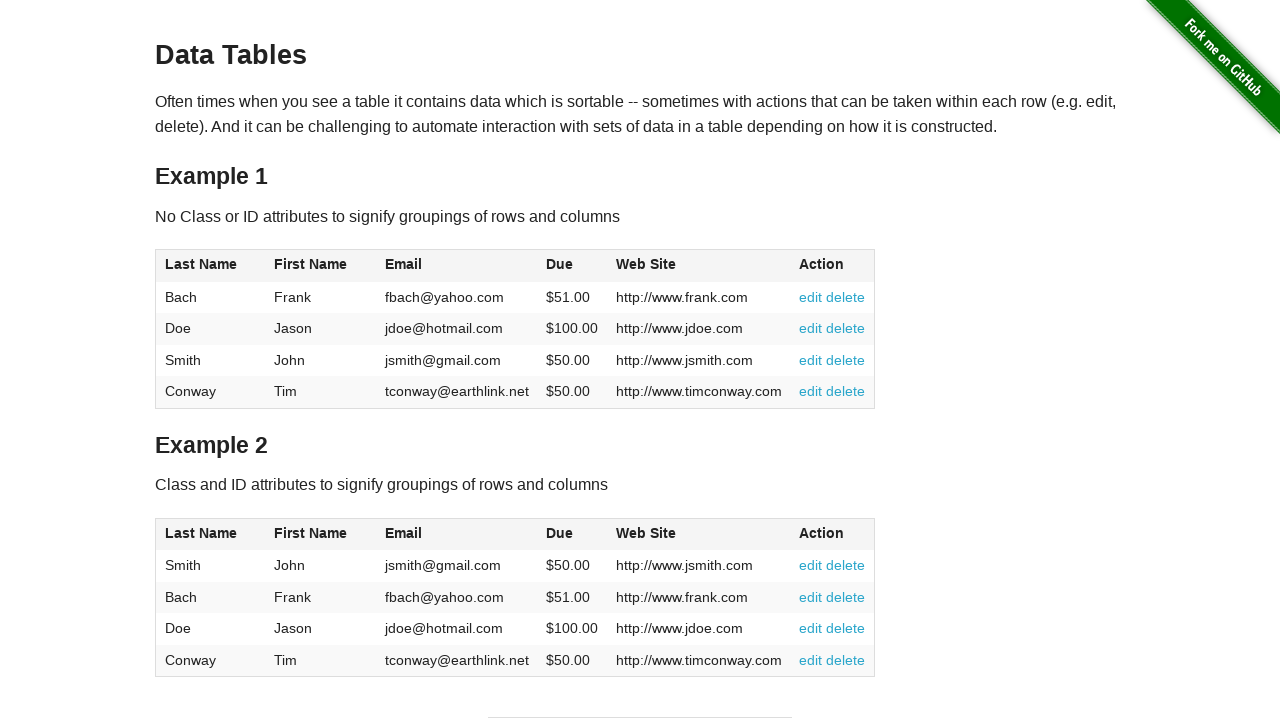

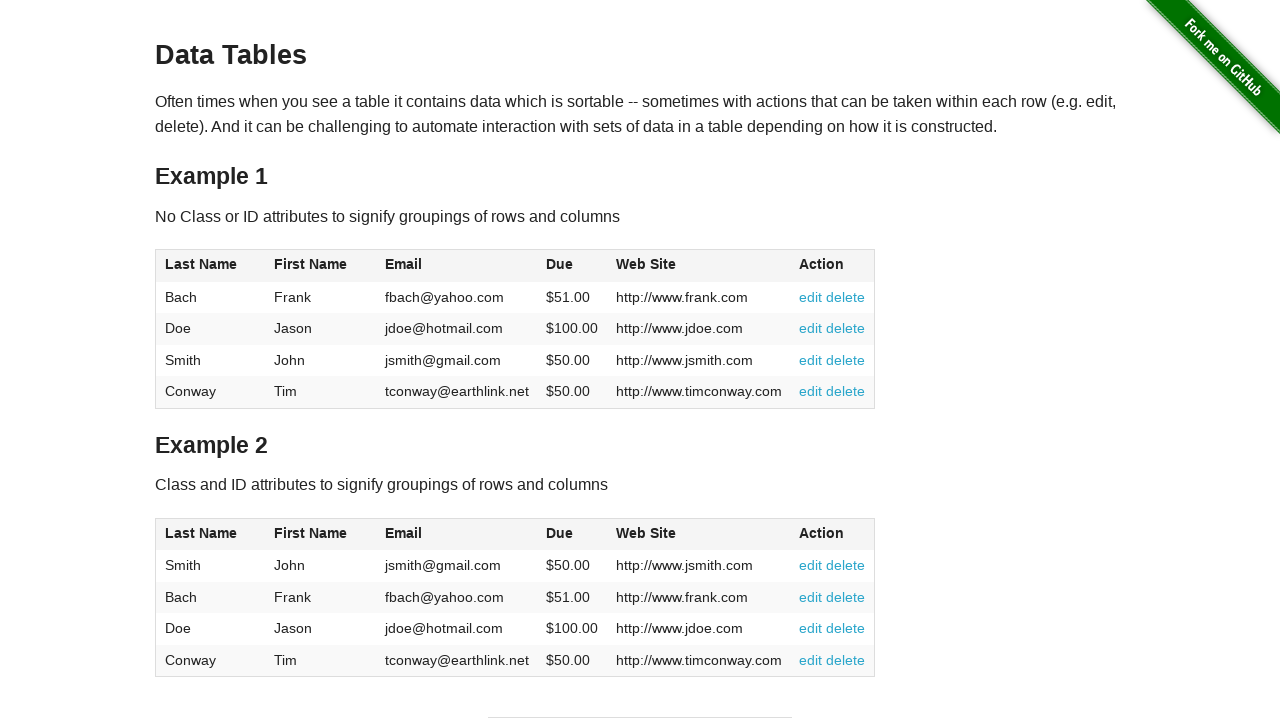